Tests dropdown selection functionality by selecting options from both single and multi-select dropdowns, then clicking action buttons

Starting URL: https://www.lambdatest.com/selenium-playground/select-dropdown-demo

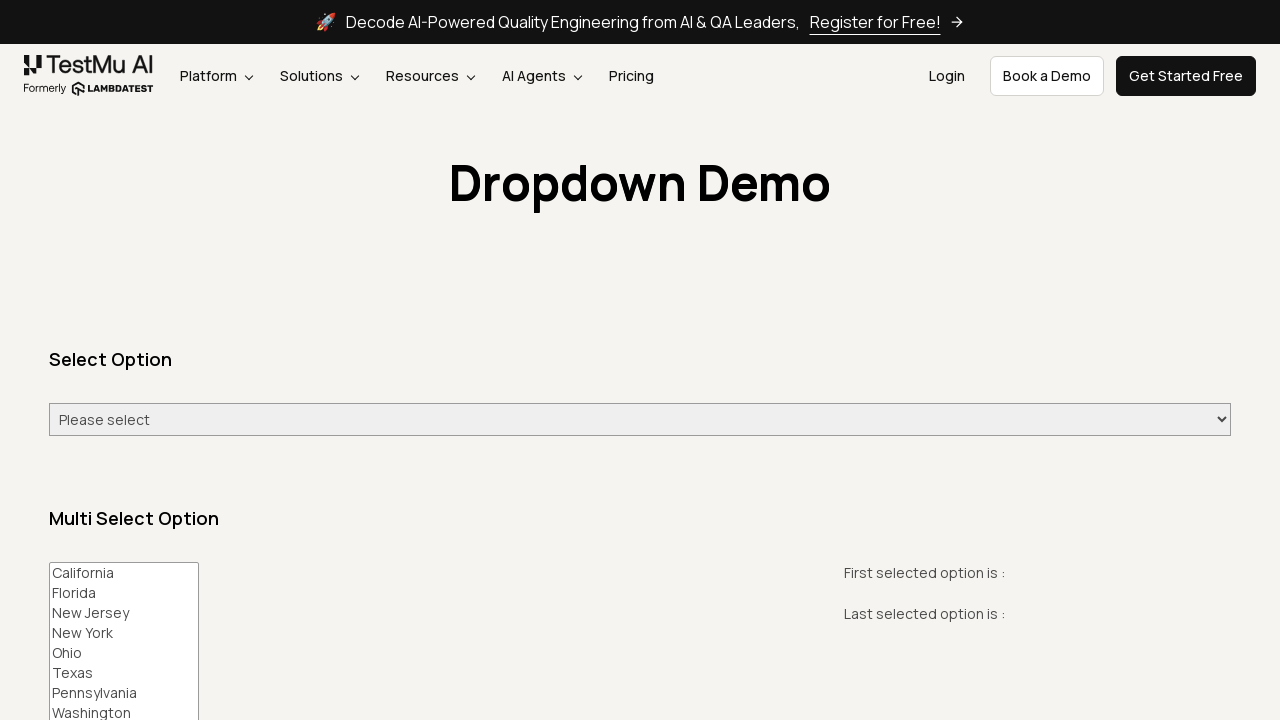

Selected 'Friday' from single-select dropdown on #select-demo
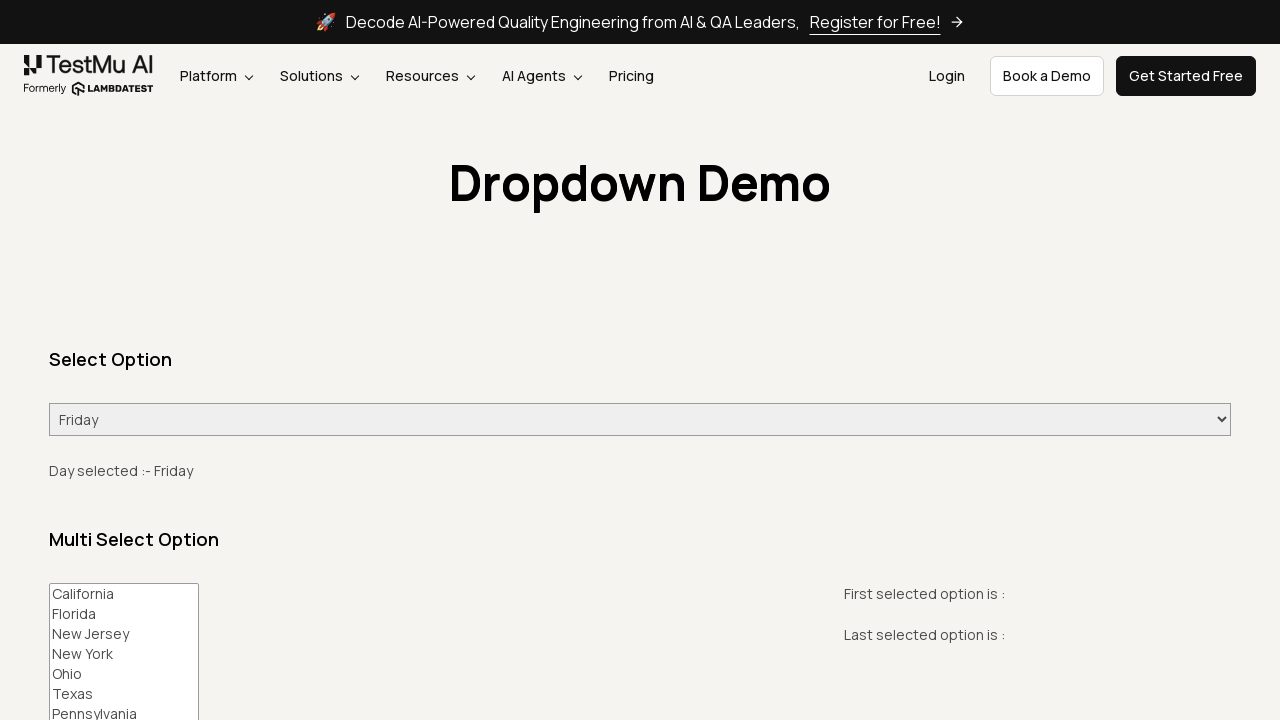

Selected option at index 4 from multi-select dropdown on #multi-select
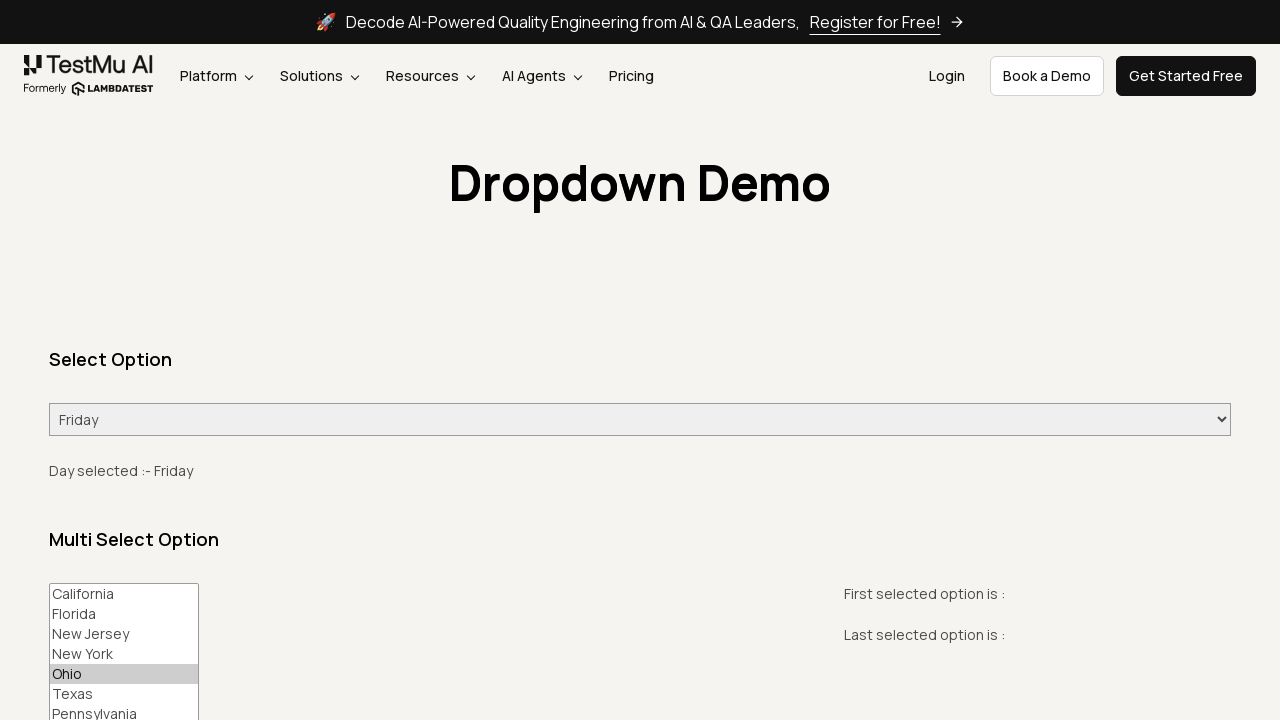

Selected 'New York' from multi-select dropdown on #multi-select
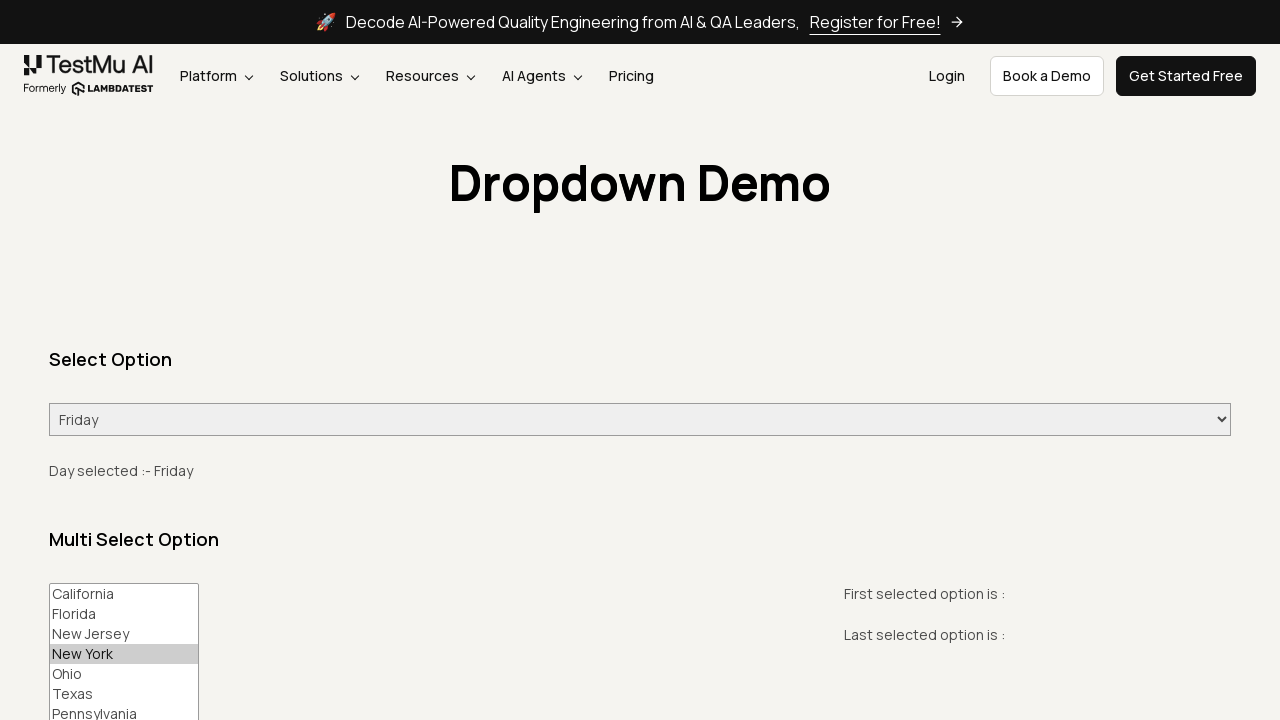

Selected 'Texas' from multi-select dropdown on #multi-select
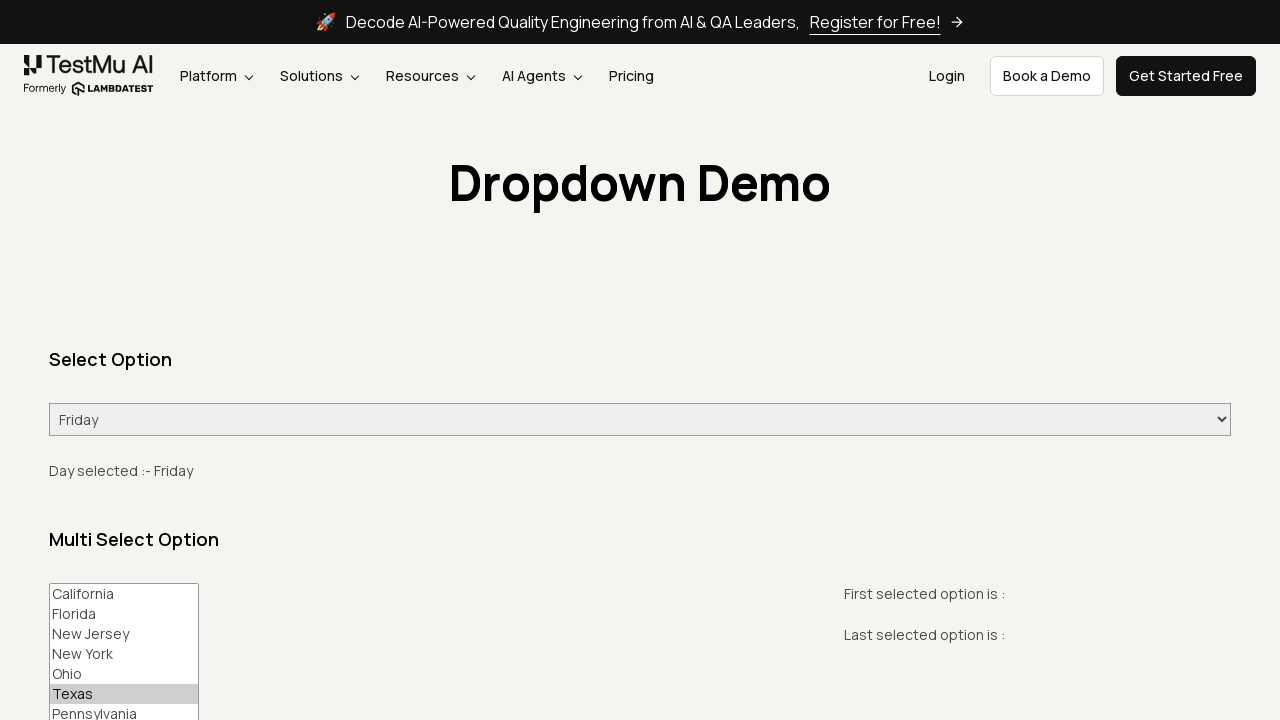

Clicked 'Print Me' button at (105, 360) on #printMe
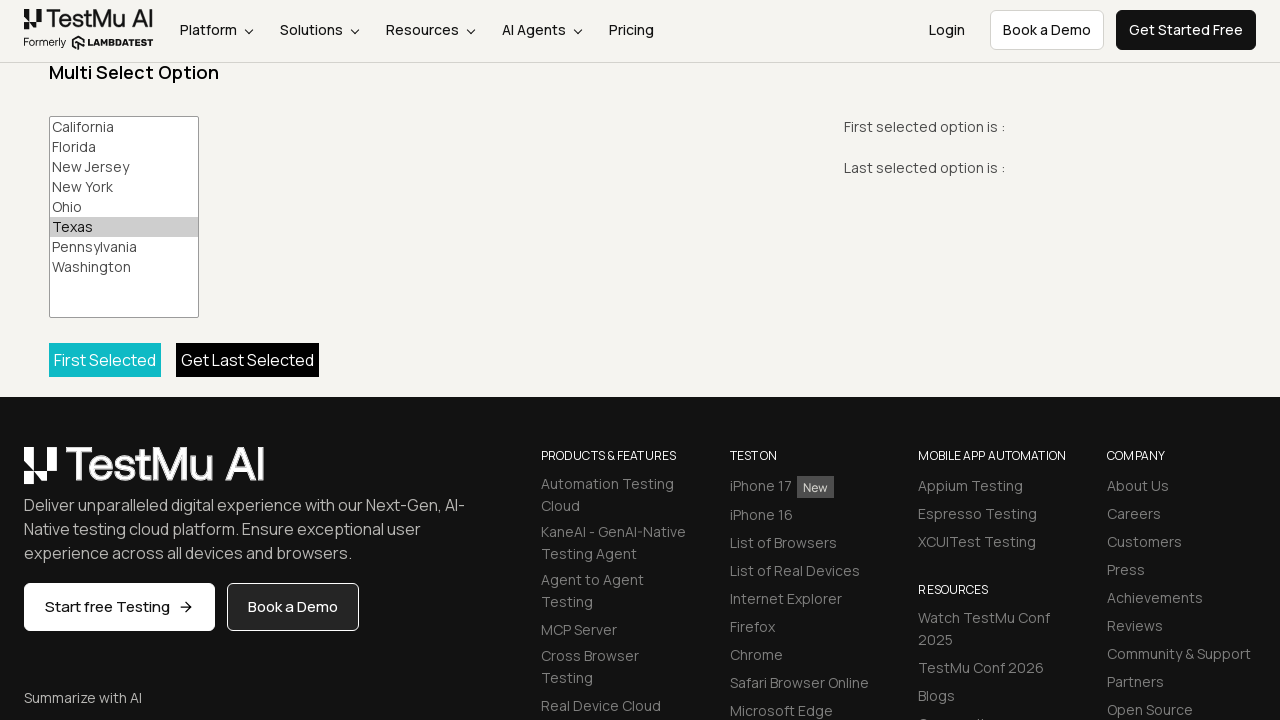

Clicked 'Print All' button at (248, 360) on #printAll
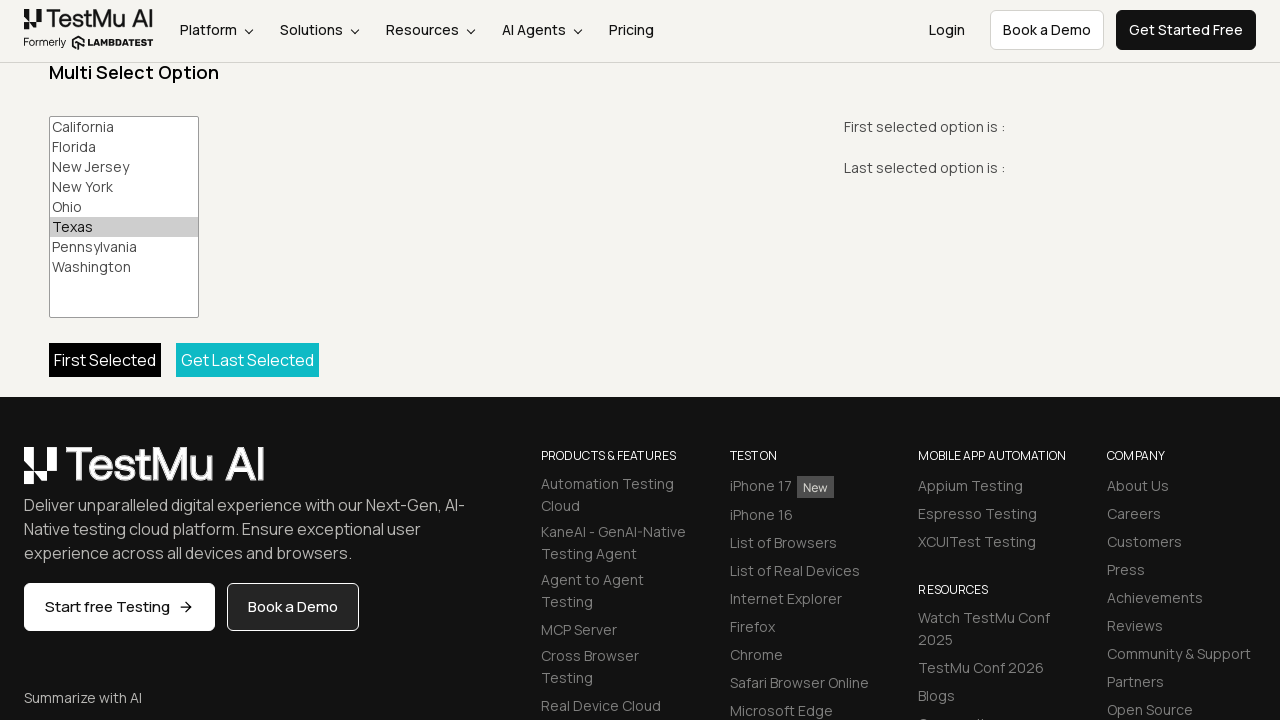

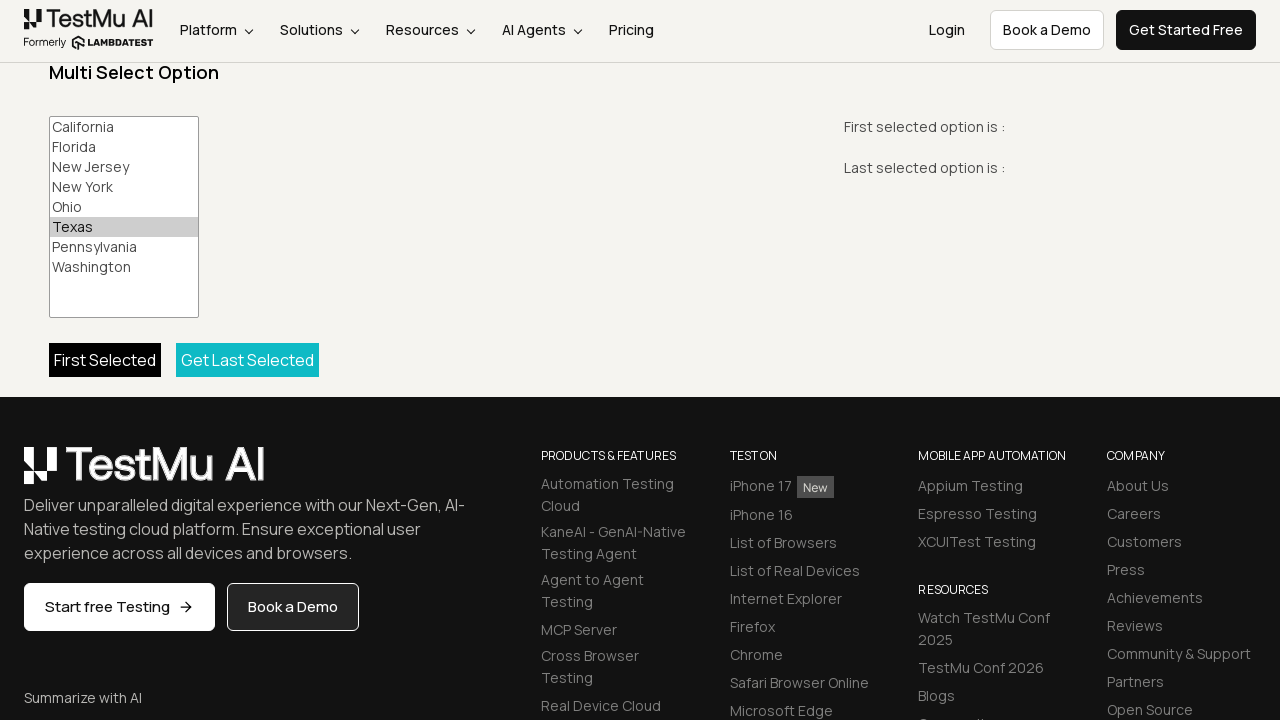